Tests calculator subtraction operation by clicking buttons 6 - 3 and verifying the result equals 3

Starting URL: https://testpages.eviltester.com/styled/apps/calculator.html

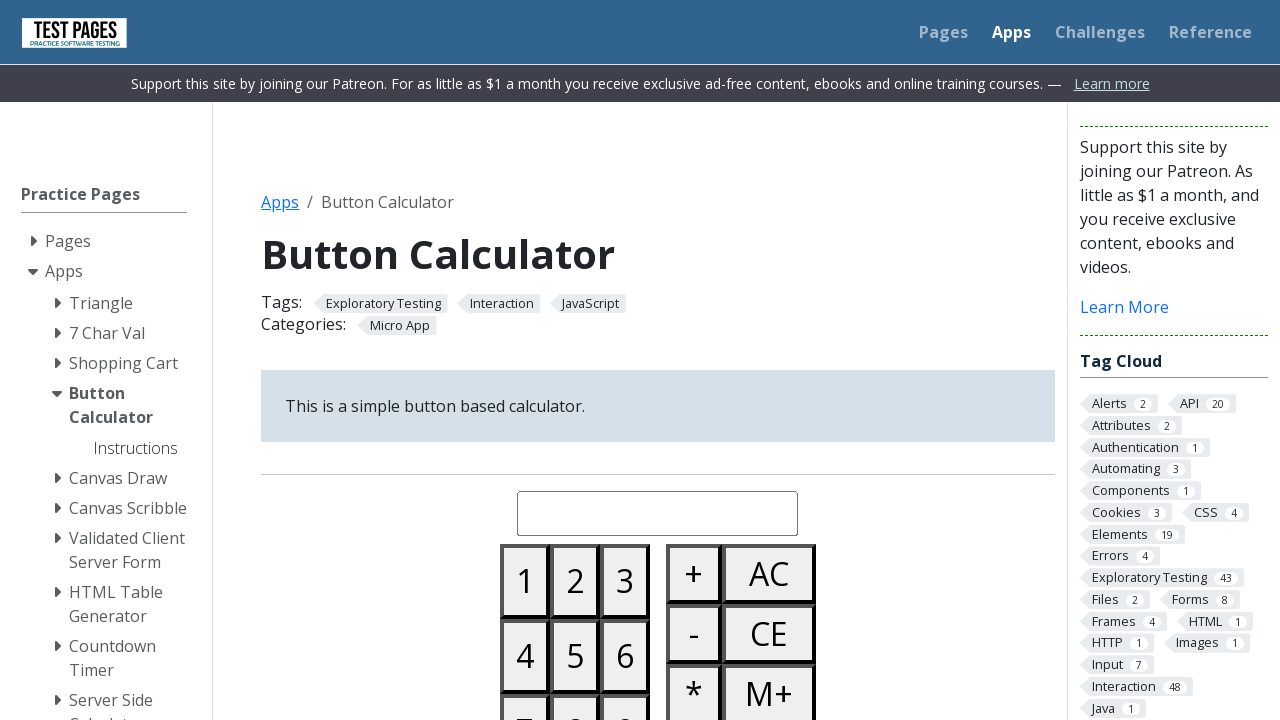

Clicked button 6 at (625, 656) on #button06
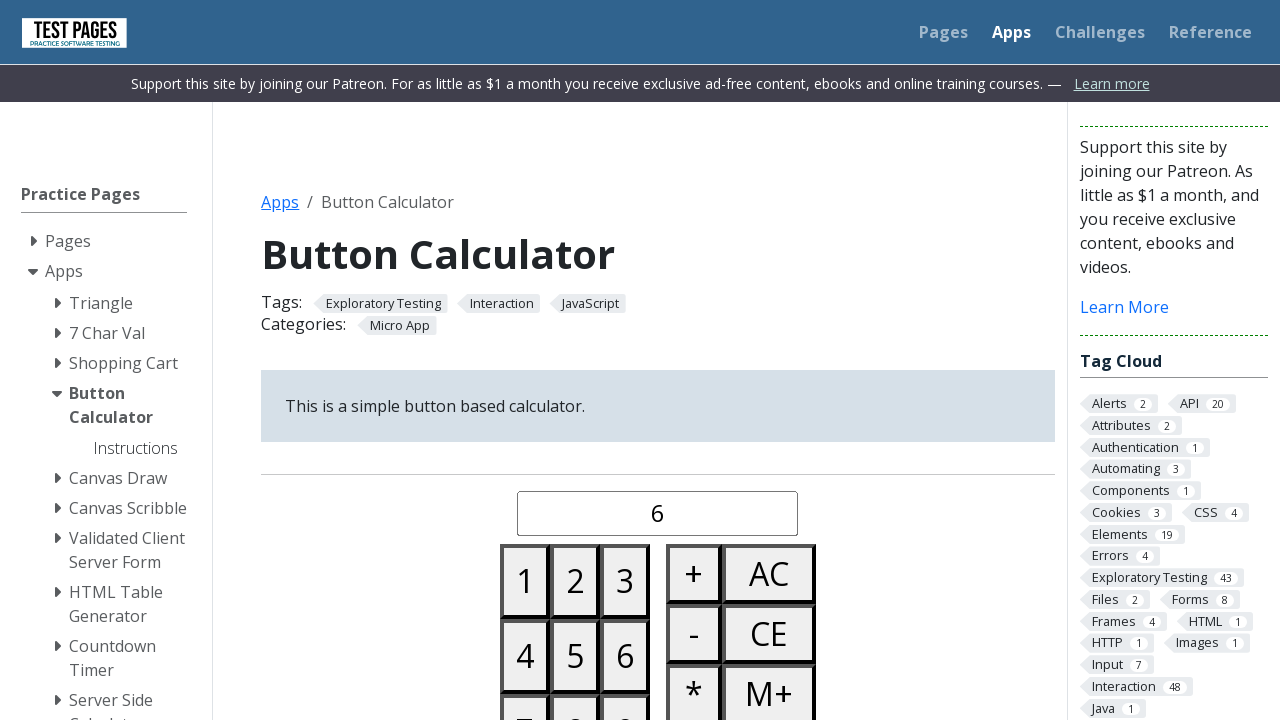

Clicked minus button at (694, 634) on #buttonminus
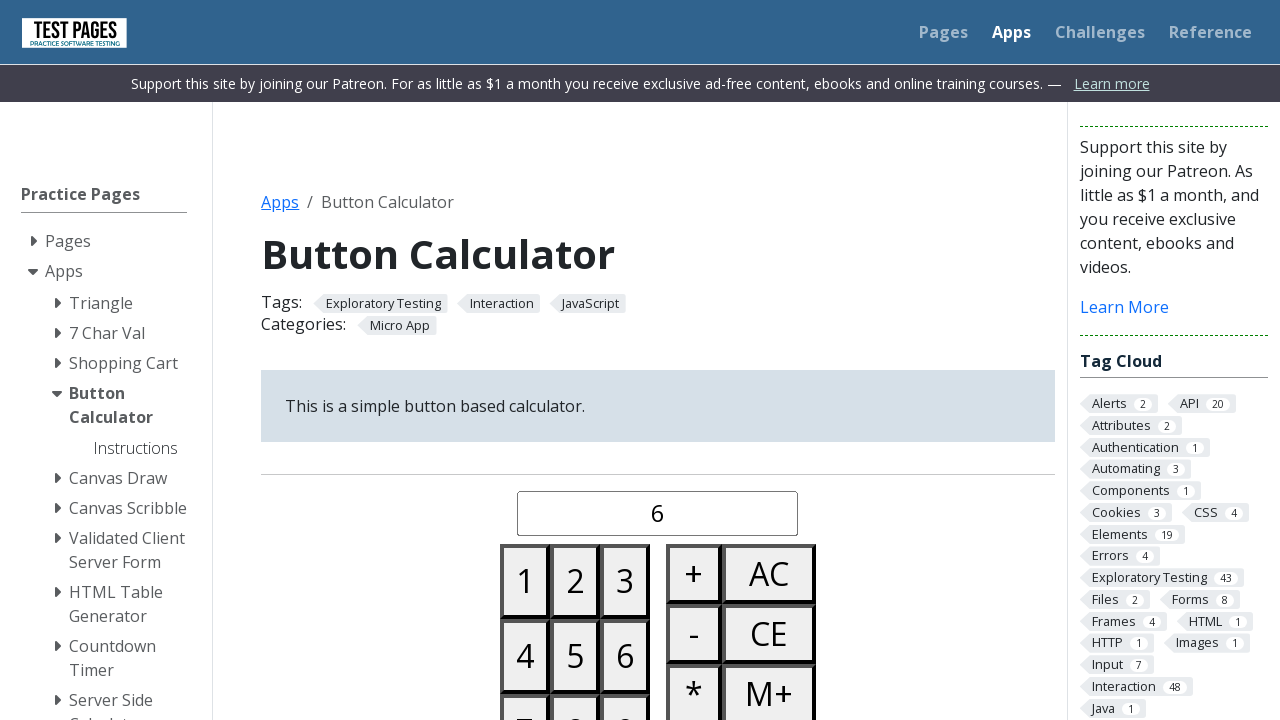

Clicked button 3 at (625, 581) on #button03
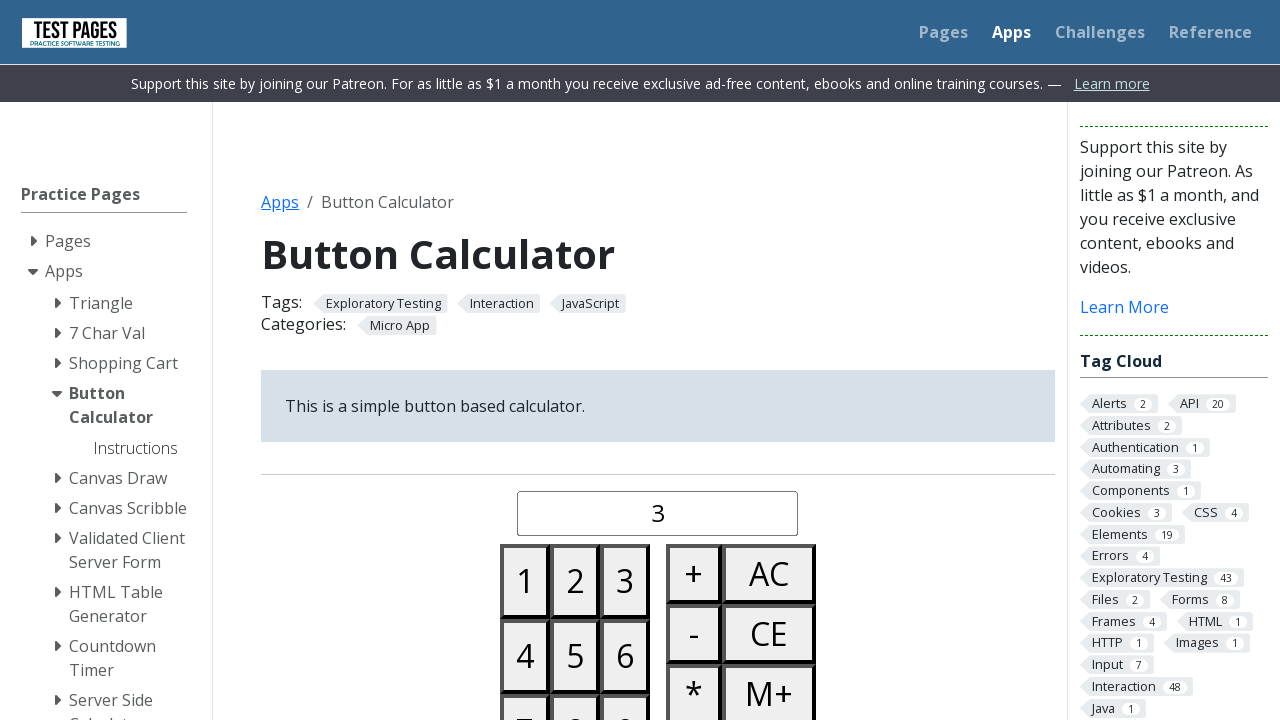

Clicked equals button at (694, 360) on #buttonequals
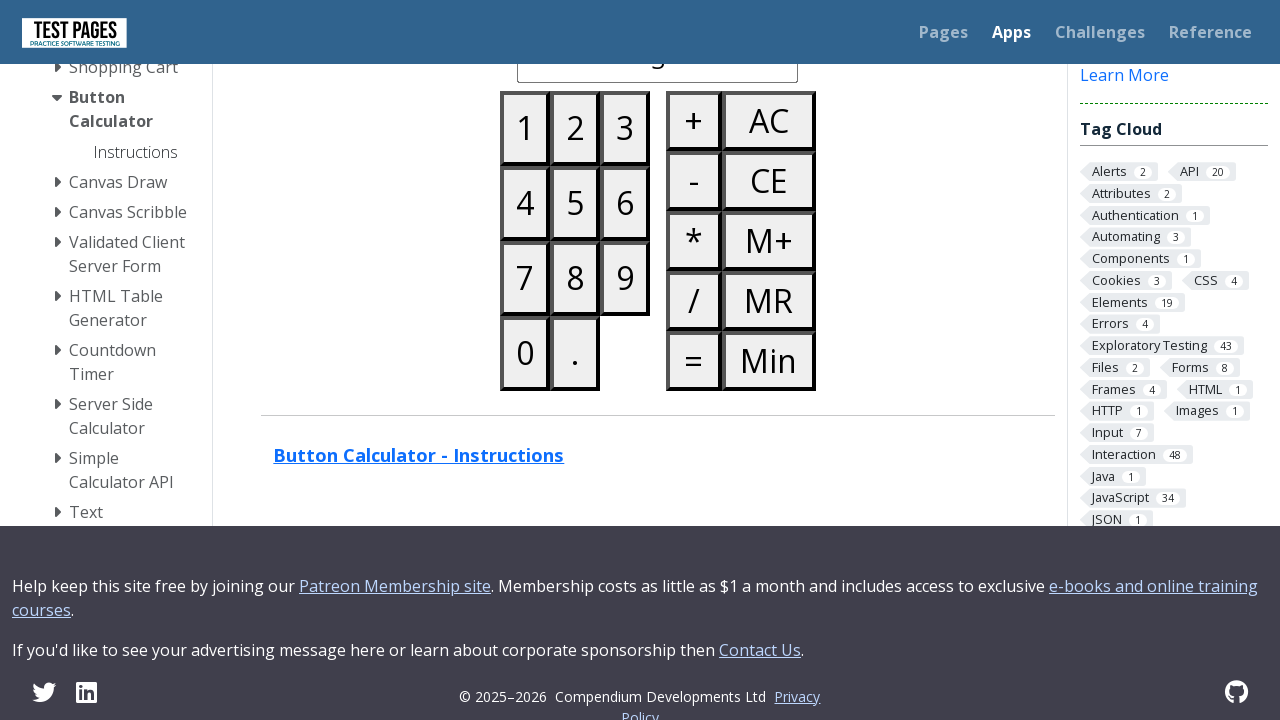

Verified result display appeared
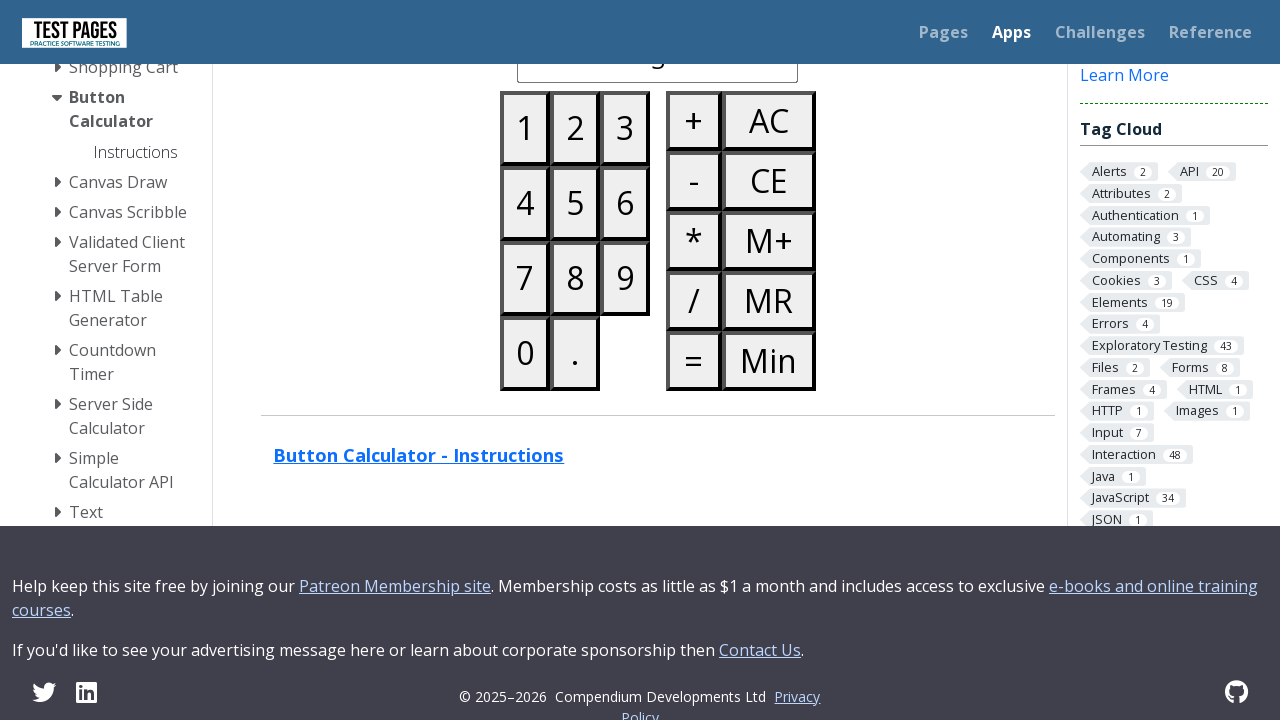

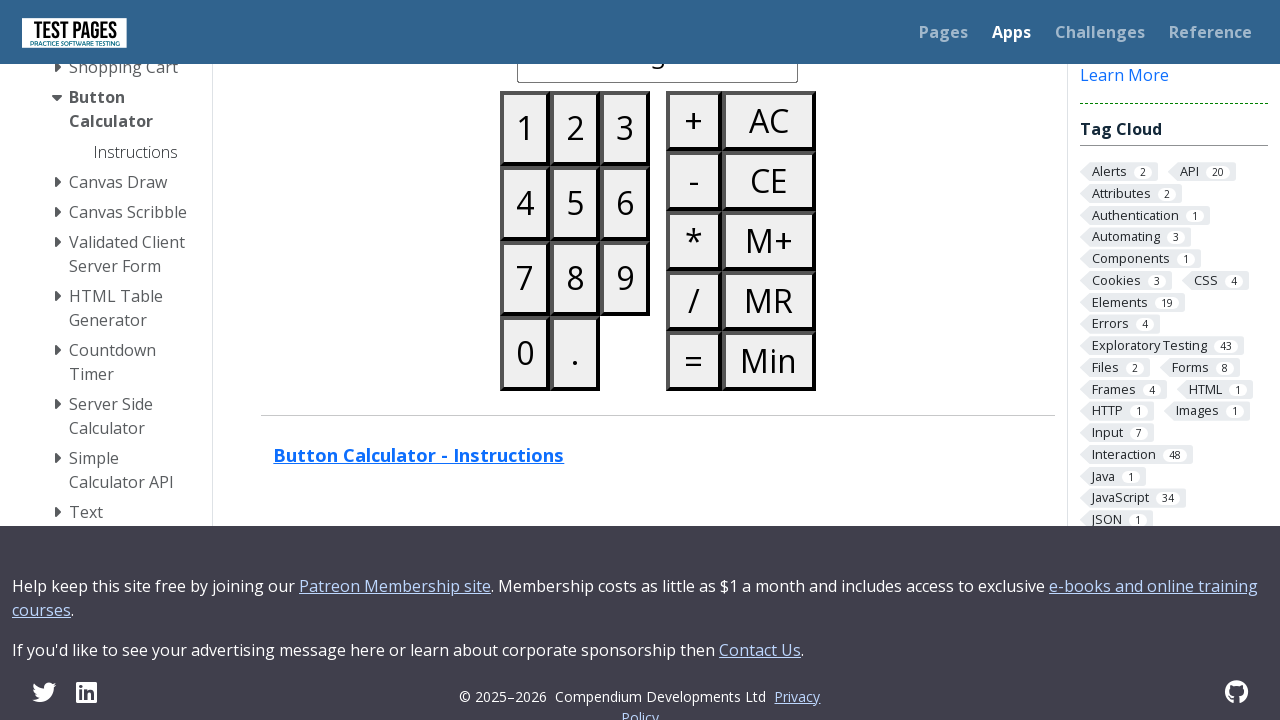